Tests a slow calculator web application by setting a delay value, performing an addition operation (7 + 8), and verifying the result equals 15

Starting URL: https://bonigarcia.dev/selenium-webdriver-java/slow-calculator.html

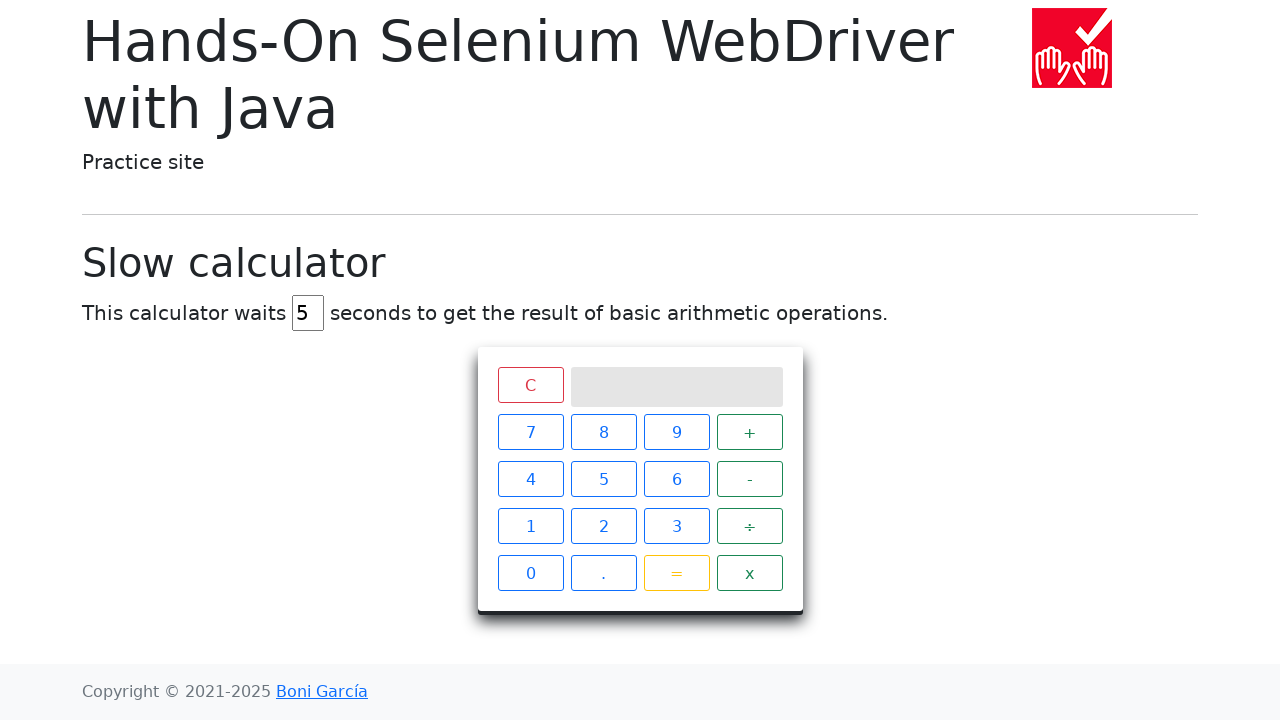

Cleared the delay input field on #delay
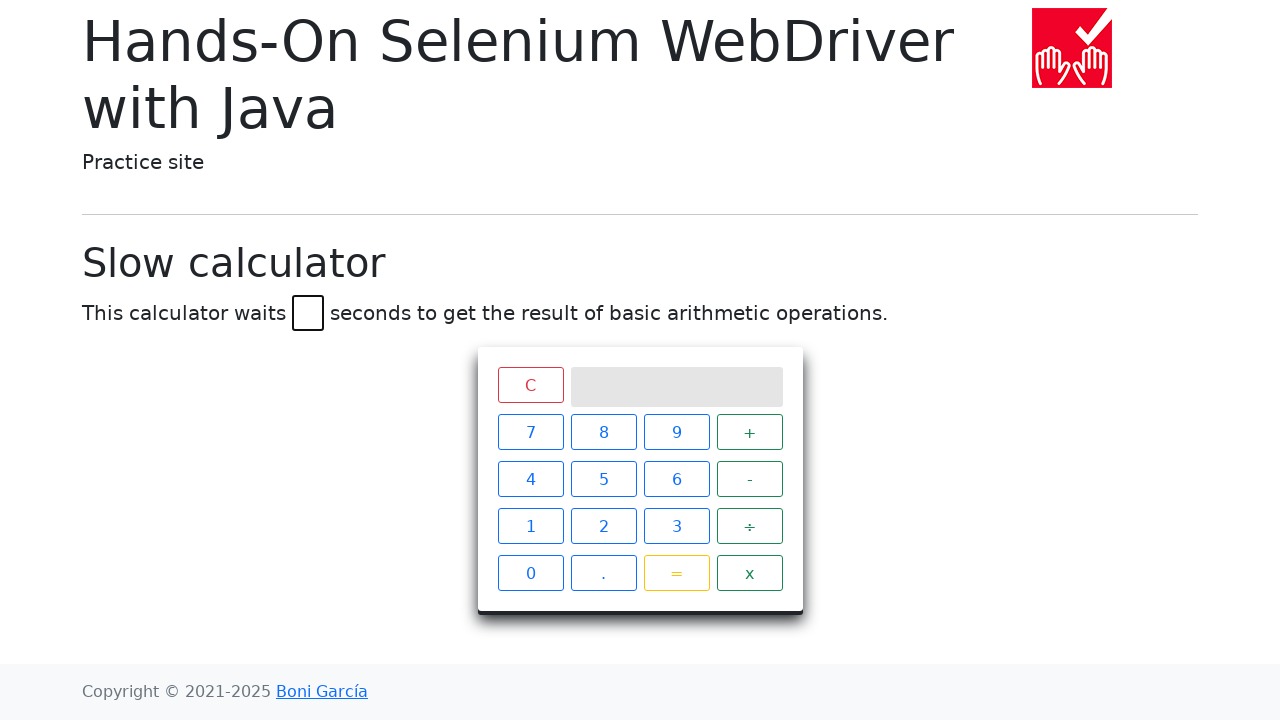

Set delay to 45 seconds on #delay
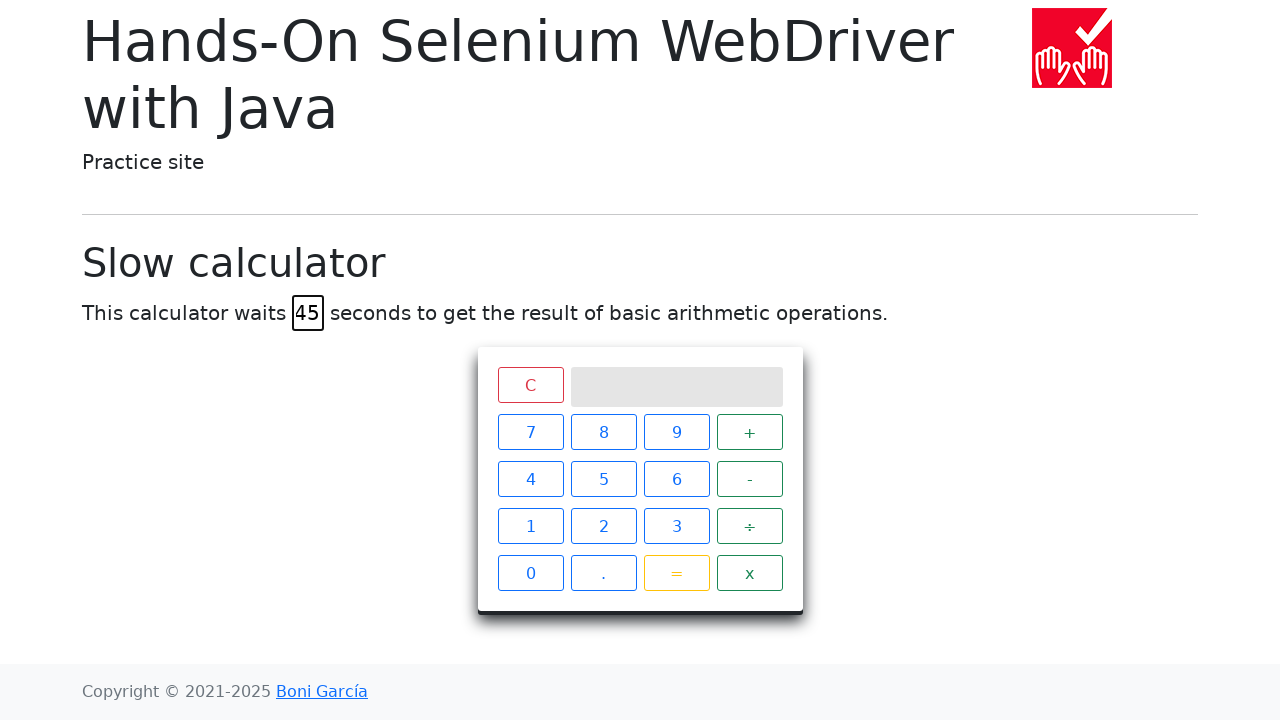

Clicked number 7 at (530, 432) on xpath=//span[text() = '7']
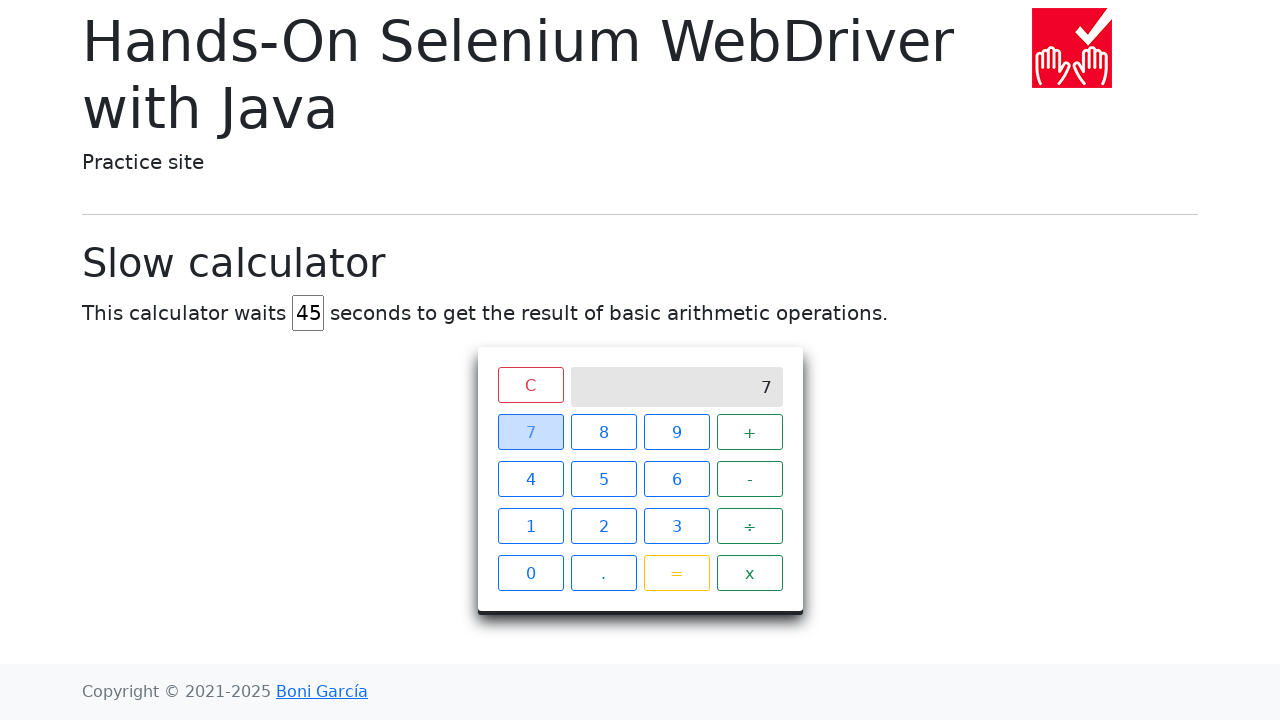

Clicked plus operator at (750, 432) on xpath=//span[text() = '+']
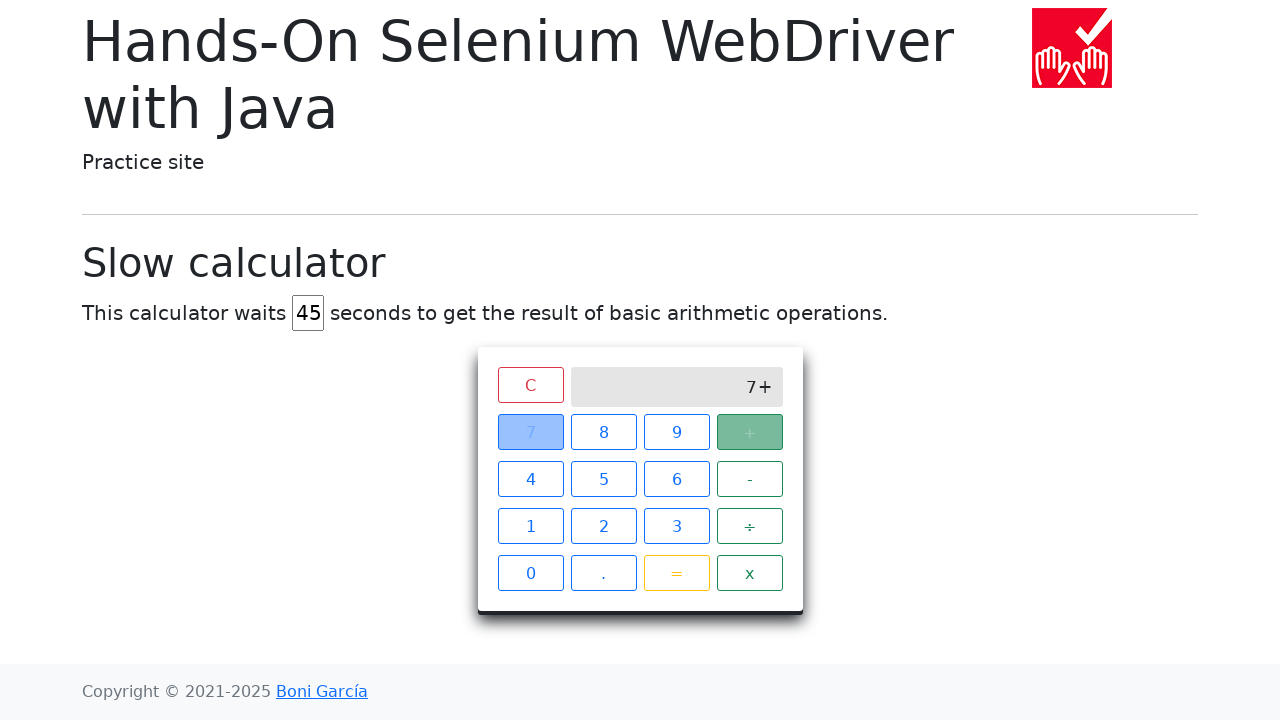

Clicked number 8 at (604, 432) on xpath=//span[text() = '8']
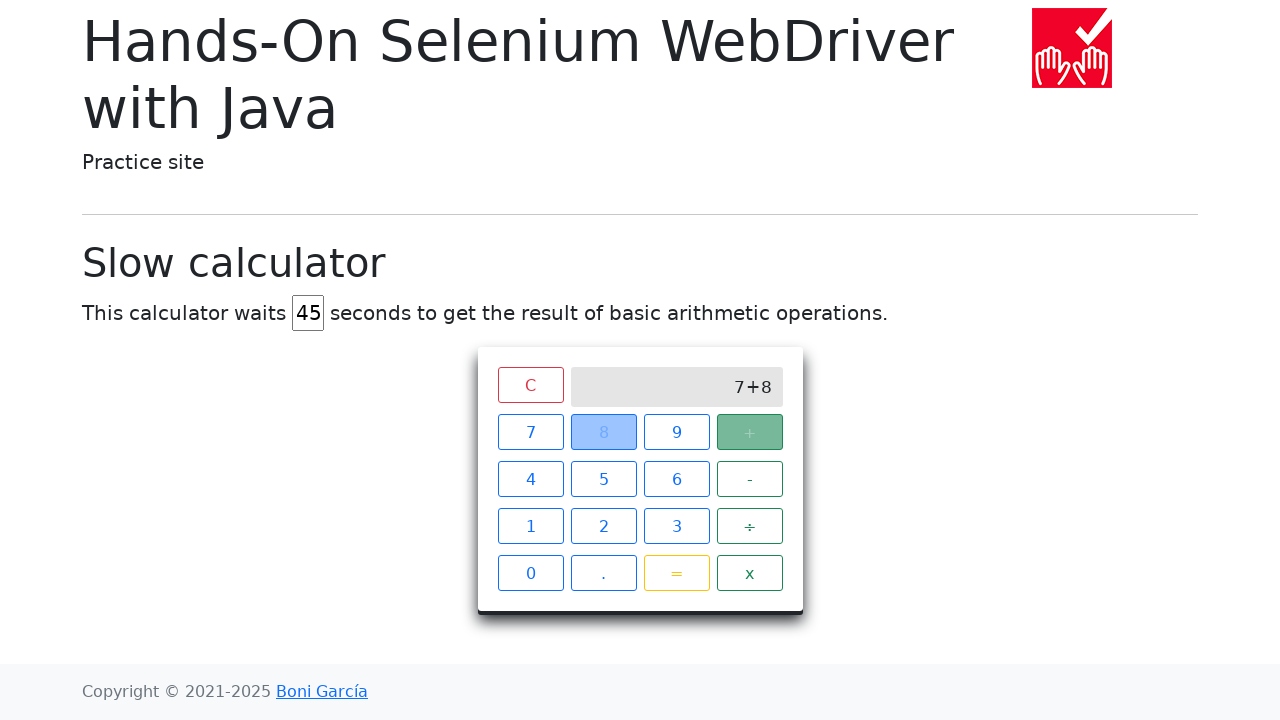

Clicked equals button to calculate at (676, 573) on xpath=//span[text() = '=']
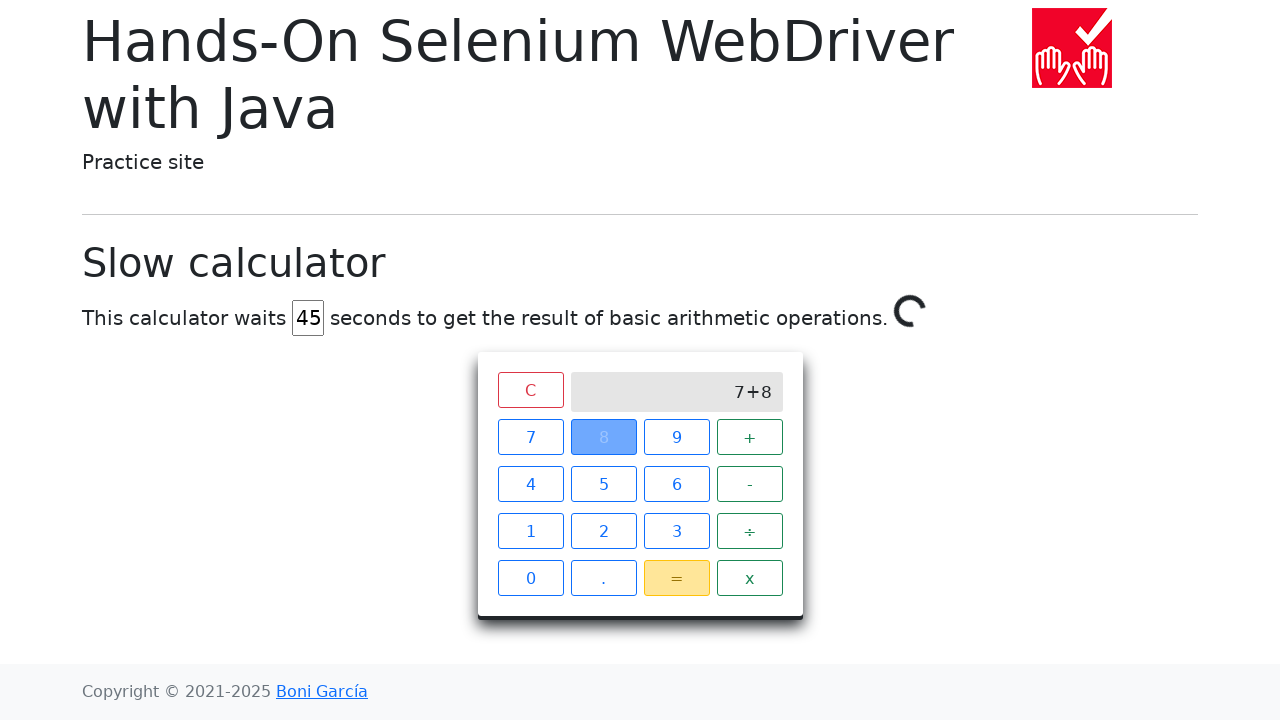

Verified result equals 15 on the calculator screen
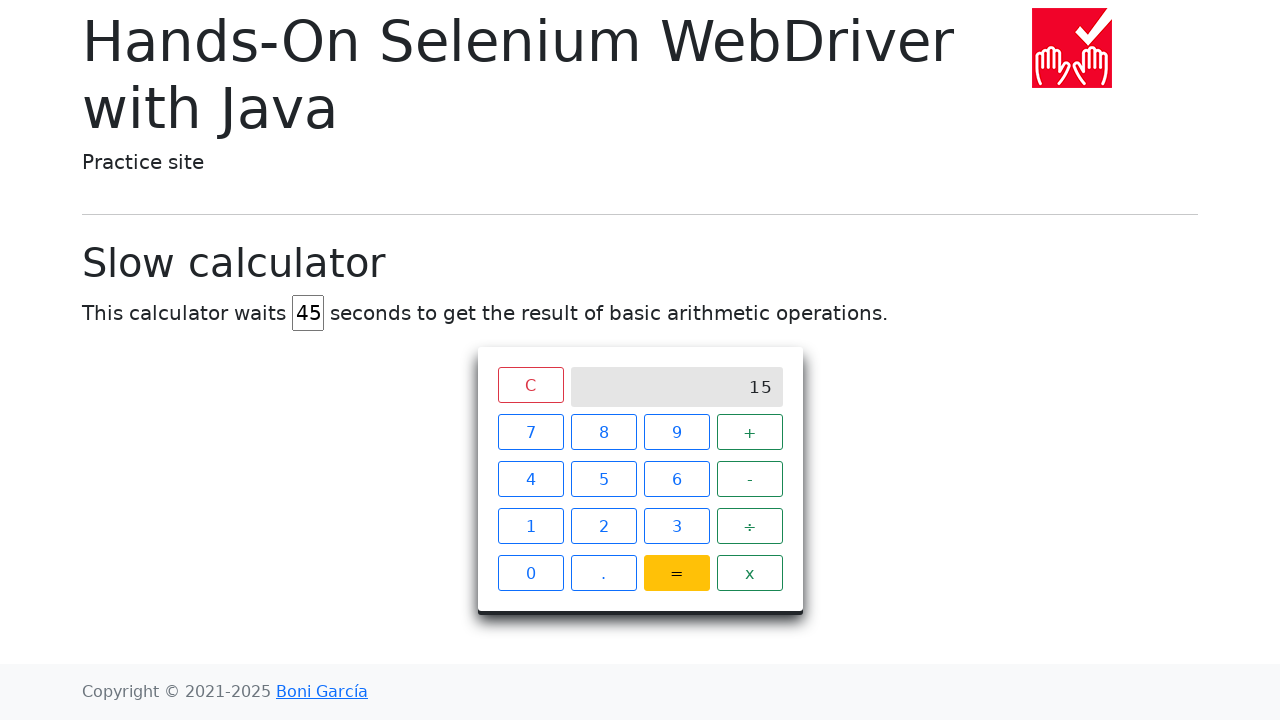

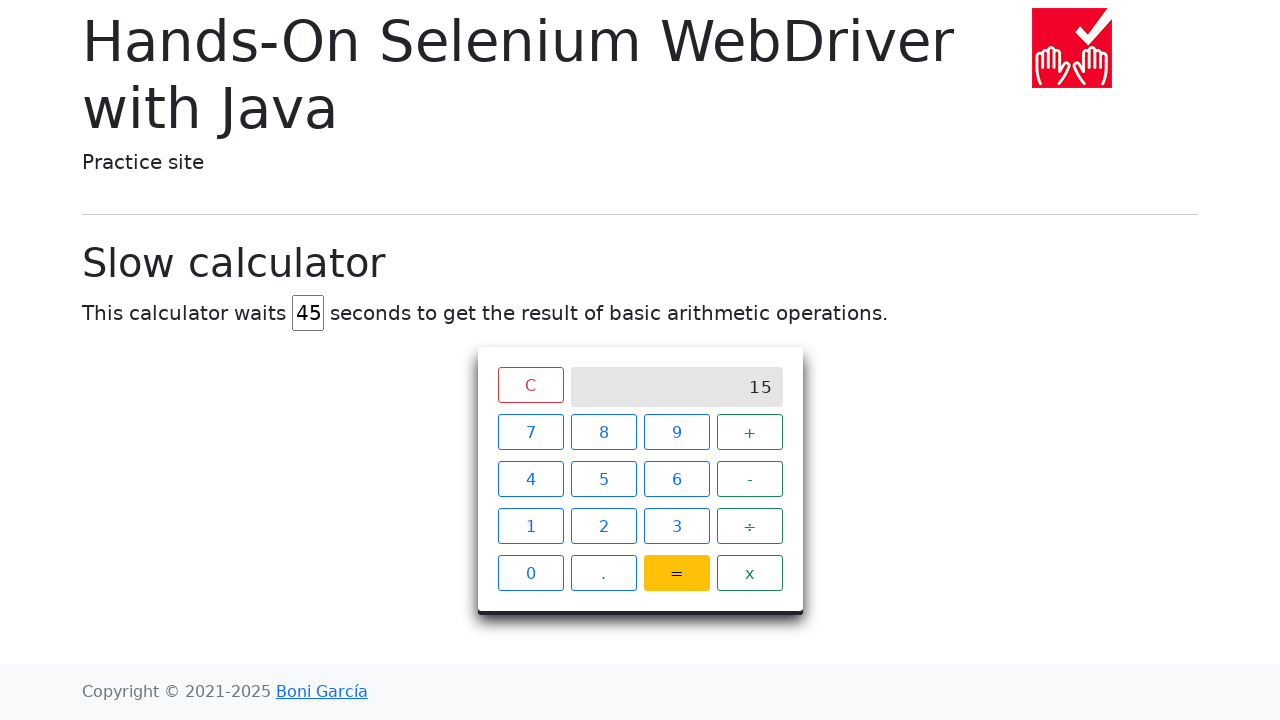